Tests an Angular application by navigating to the page and clicking a button in the jumbotron section

Starting URL: https://rahulshettyacademy.com/angularAppdemo/

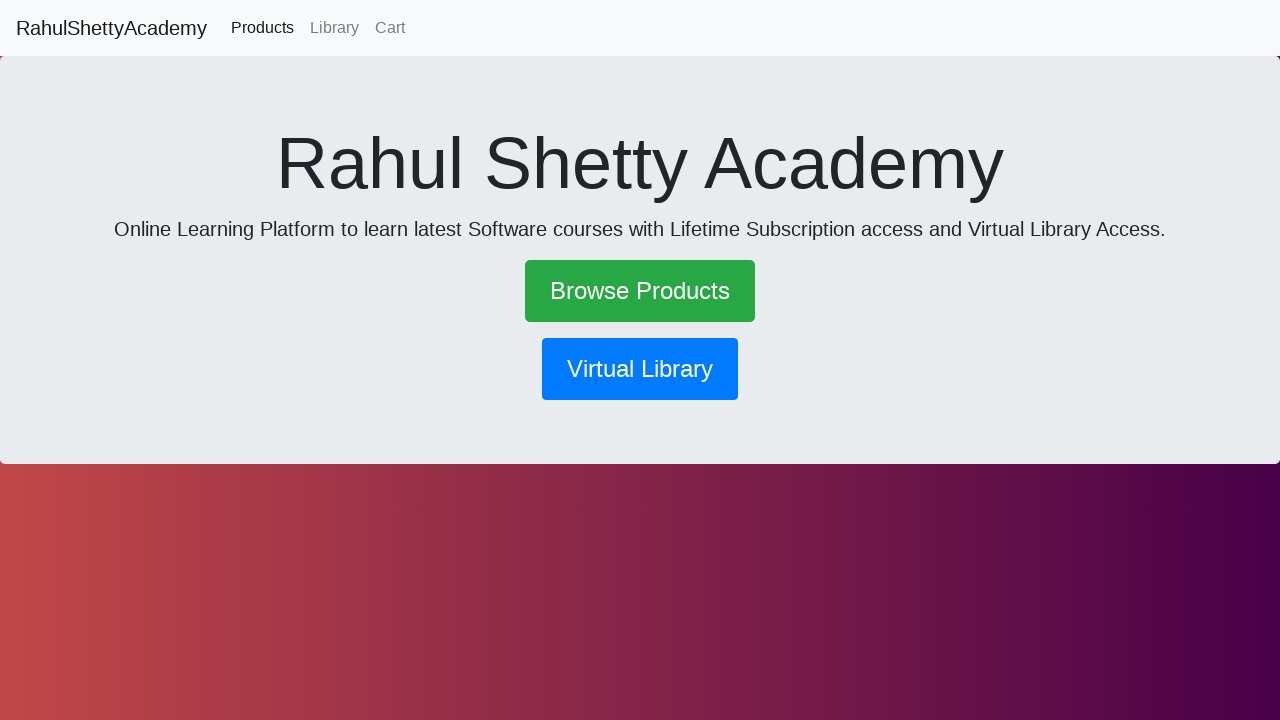

Navigated to Angular application at https://rahulshettyacademy.com/angularAppdemo/
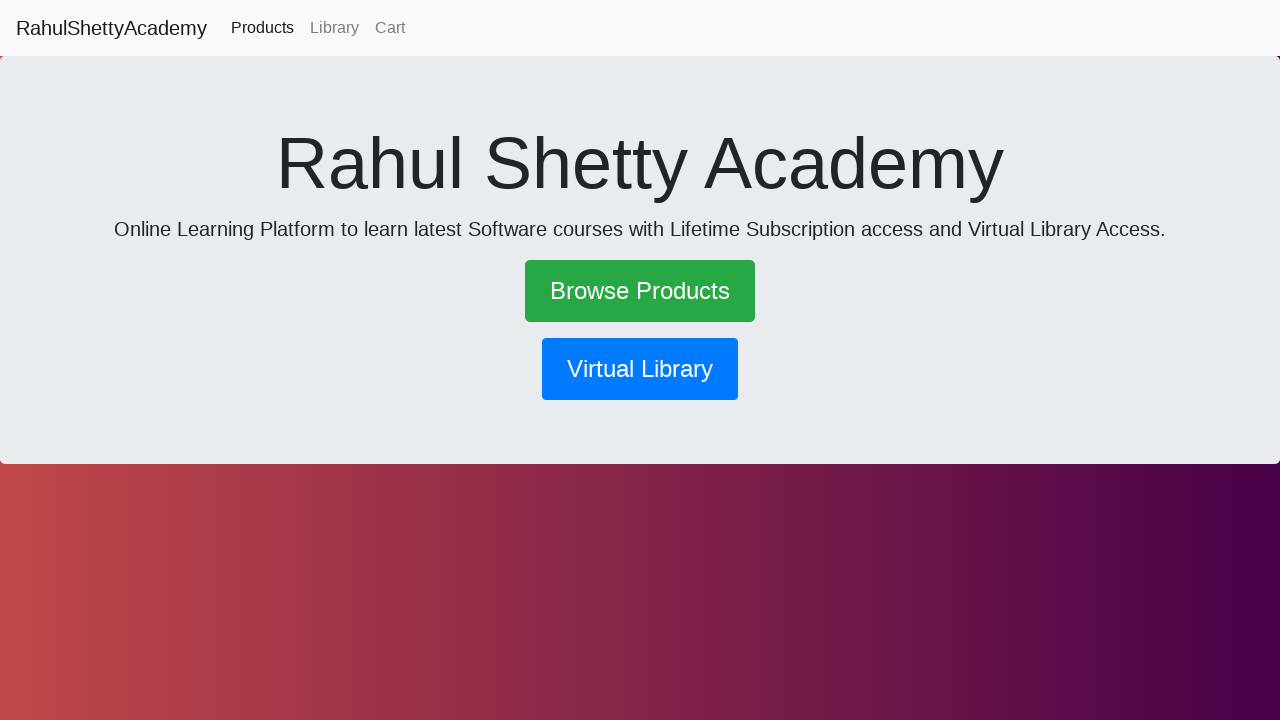

Clicked button in the jumbotron section at (640, 369) on .jumbotron button
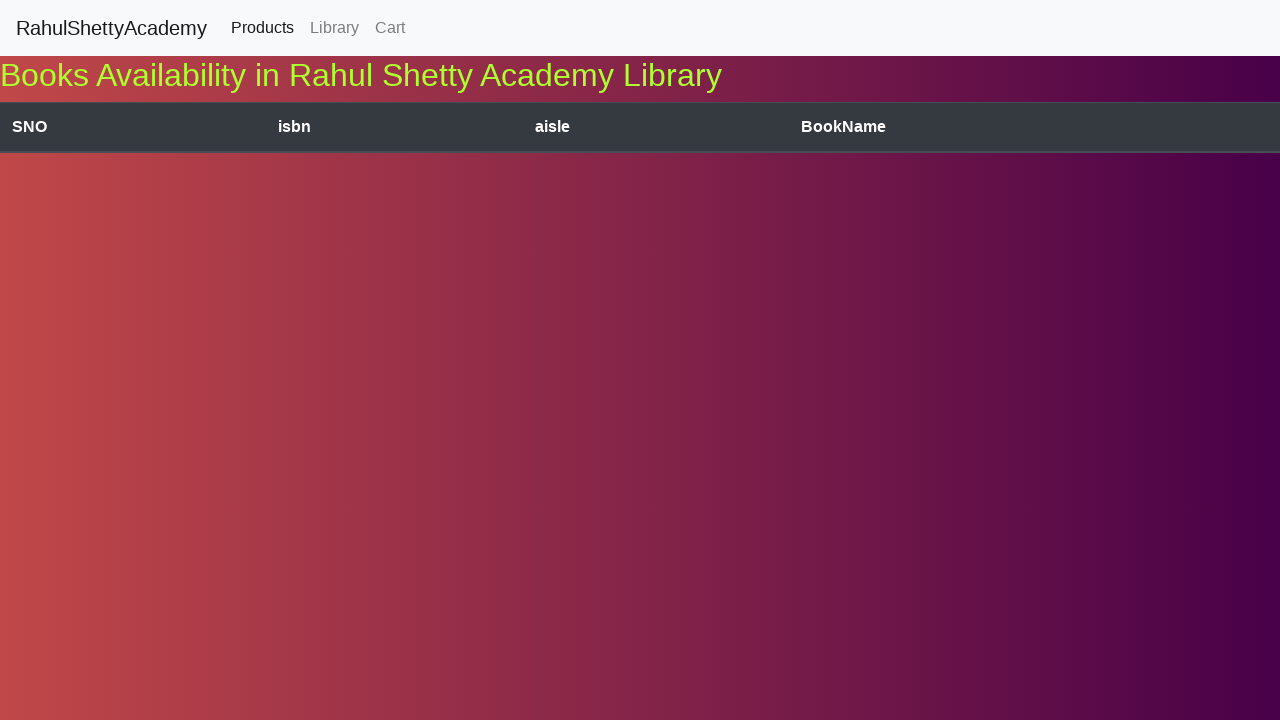

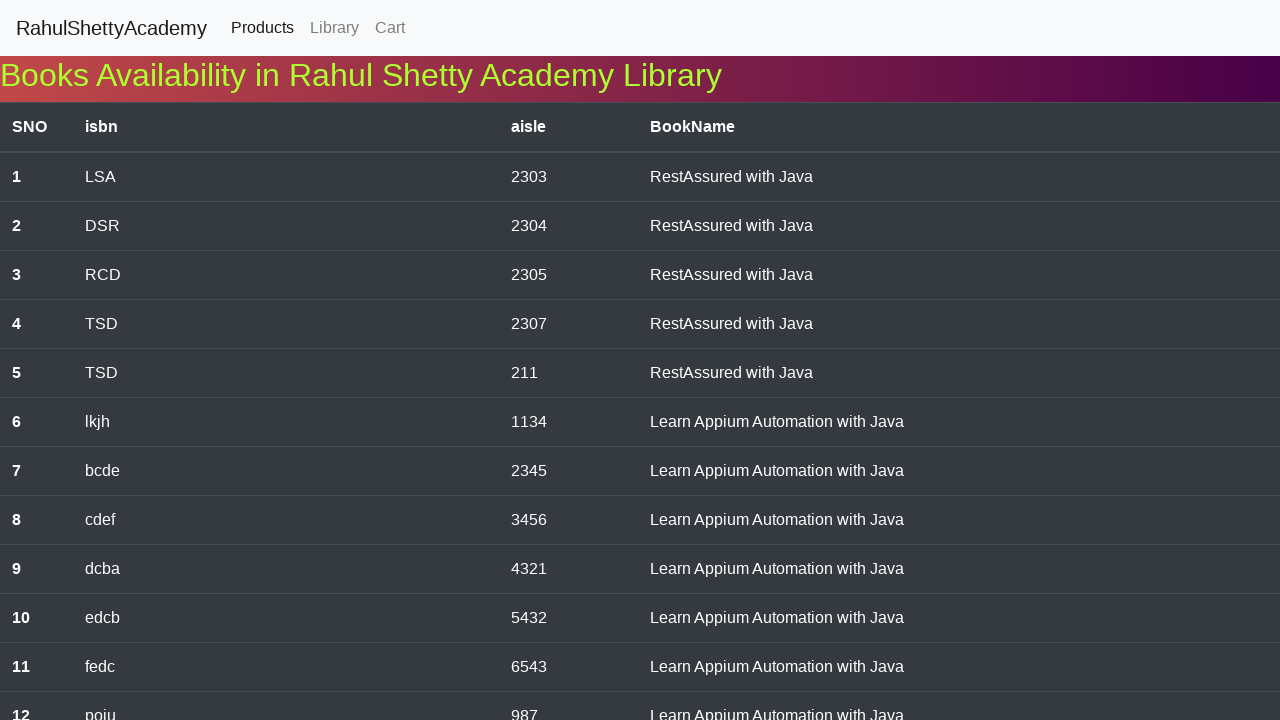